Checks the width and height dimensions of an element

Starting URL: http://guinea-pig.webdriver.io/

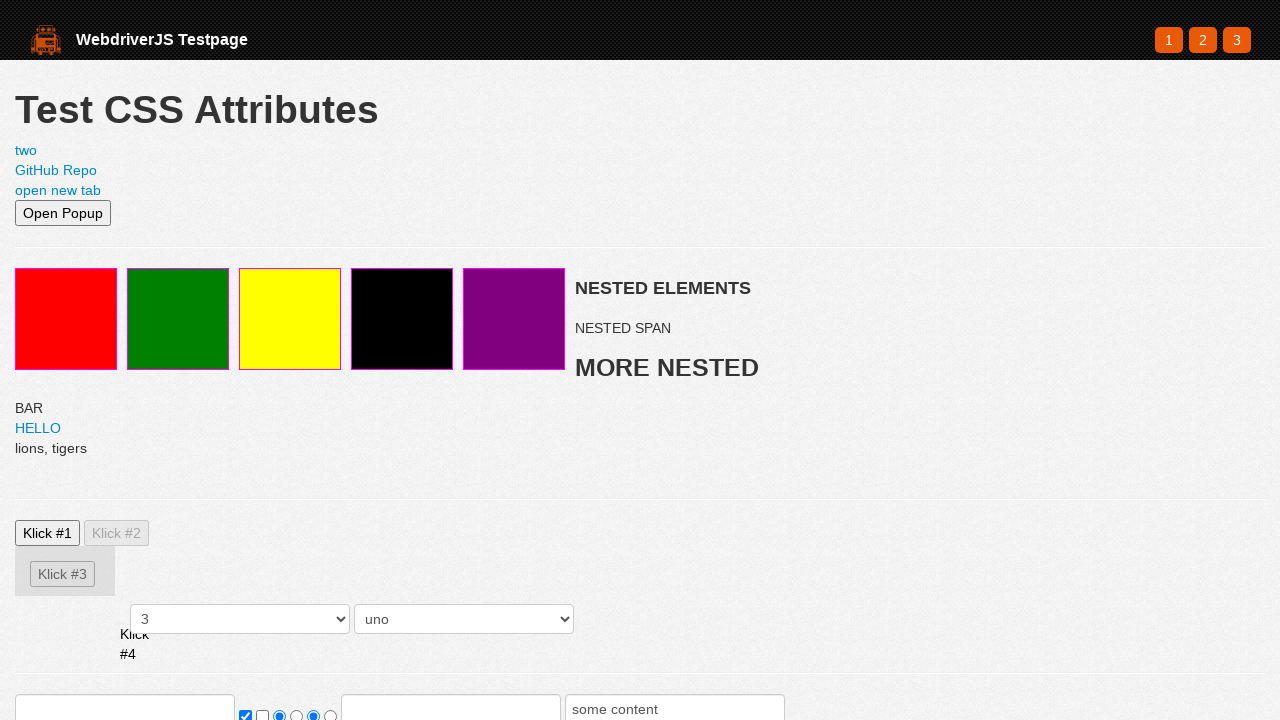

Navigated to guinea-pig.webdriver.io
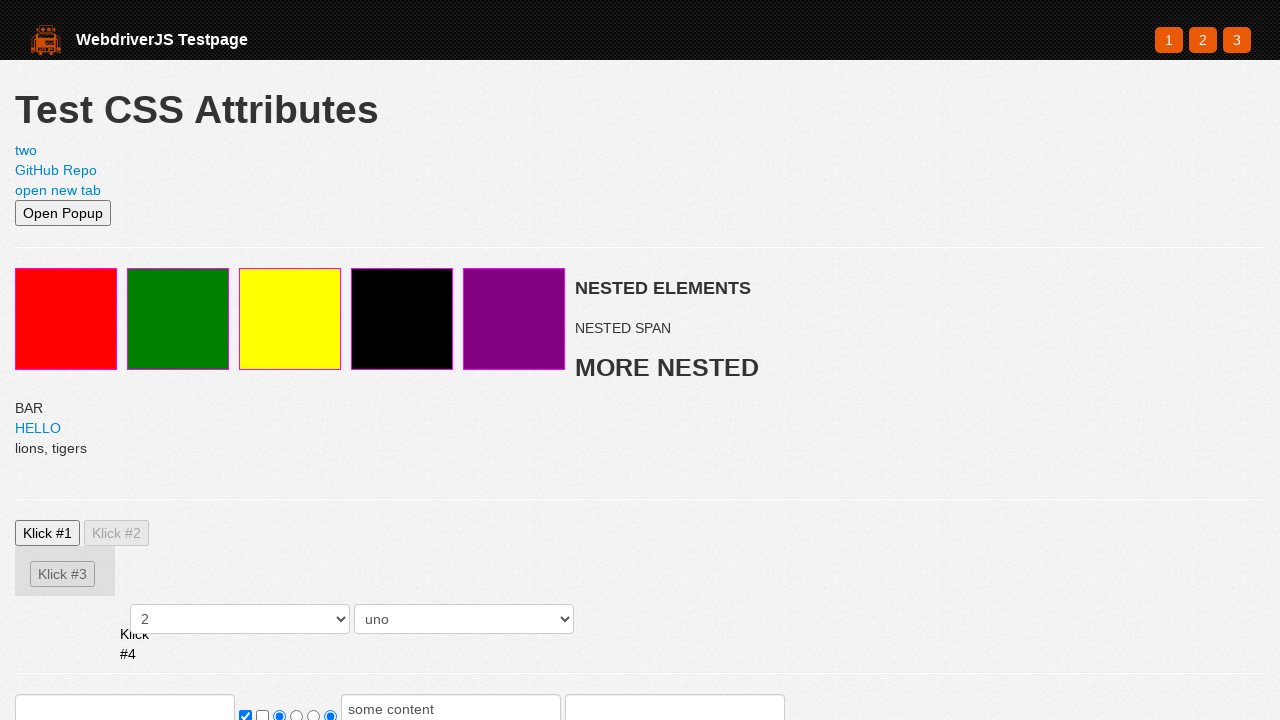

Retrieved bounding box of .red element
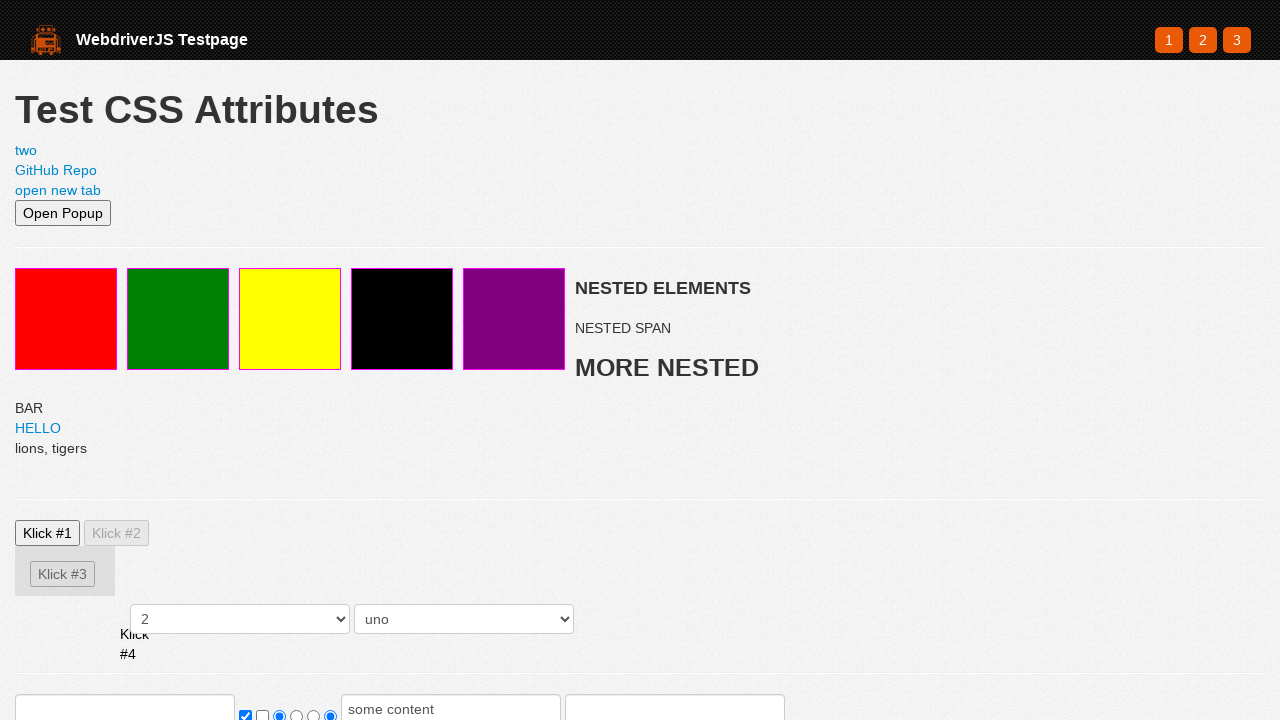

Verified element width is 102px
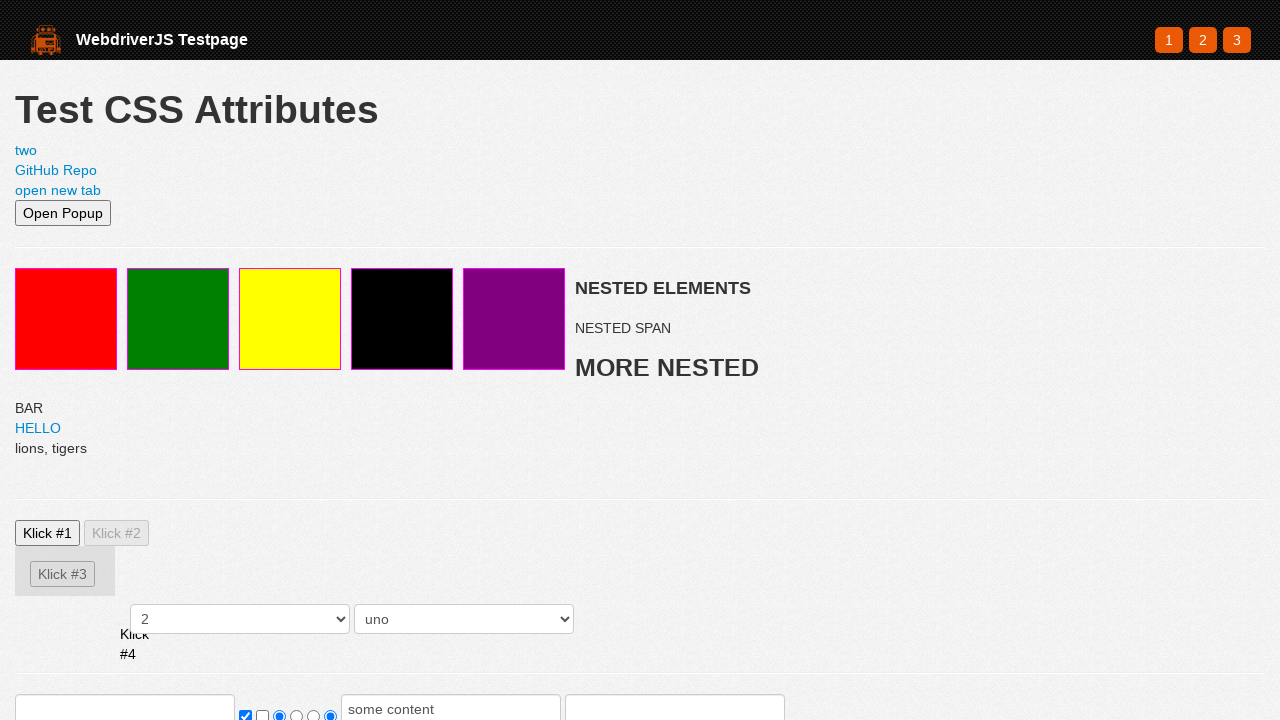

Verified element height is 102px
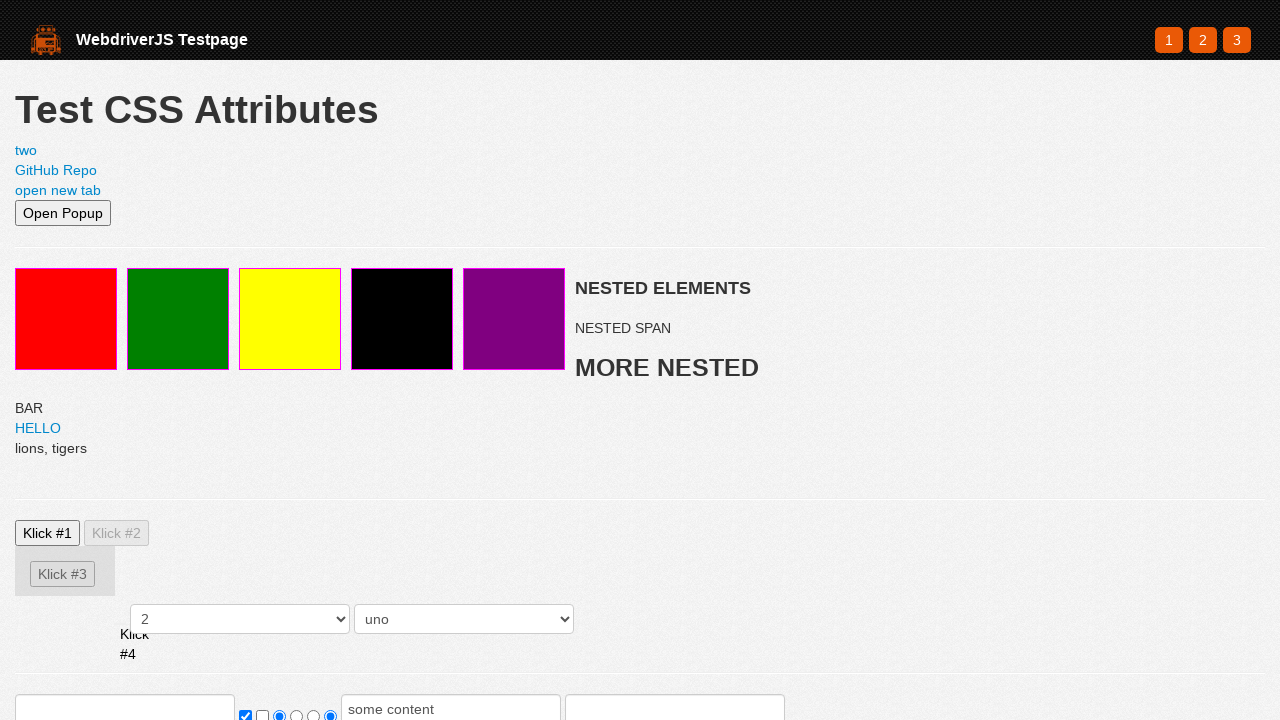

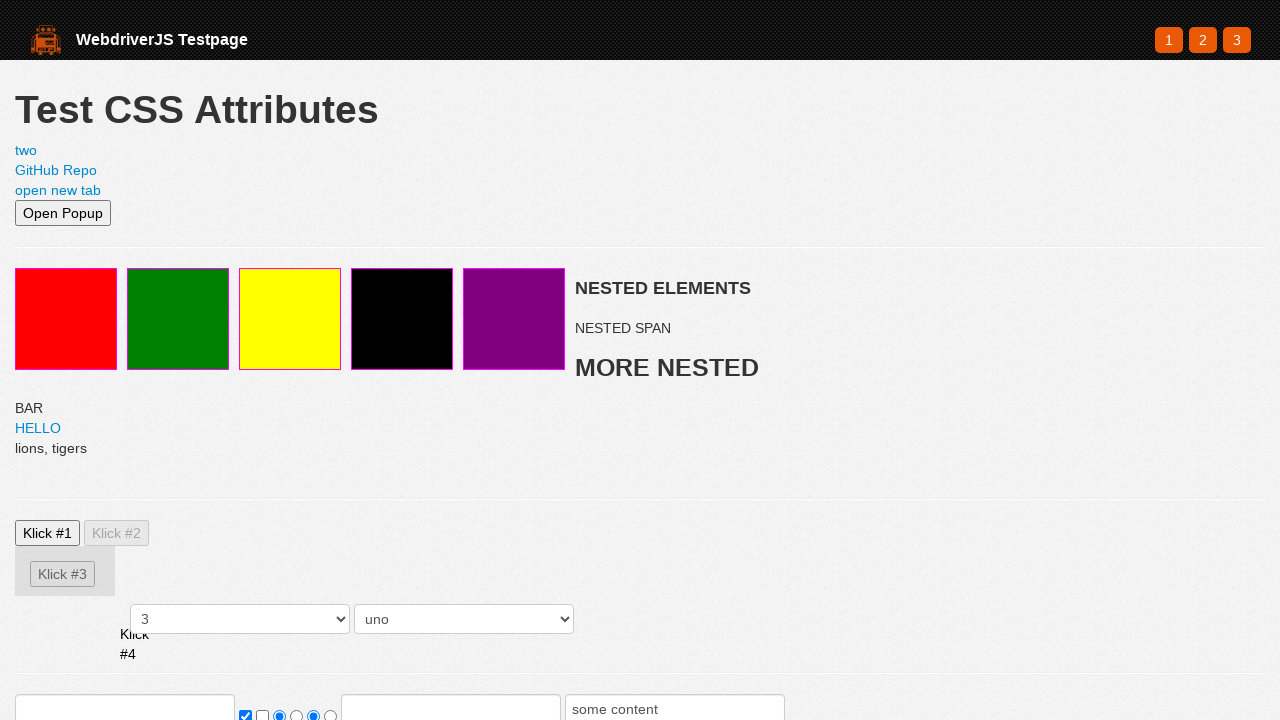